Fills out and submits a form with first name, last name, and email fields

Starting URL: http://secure-retreat-92358.herokuapp.com/

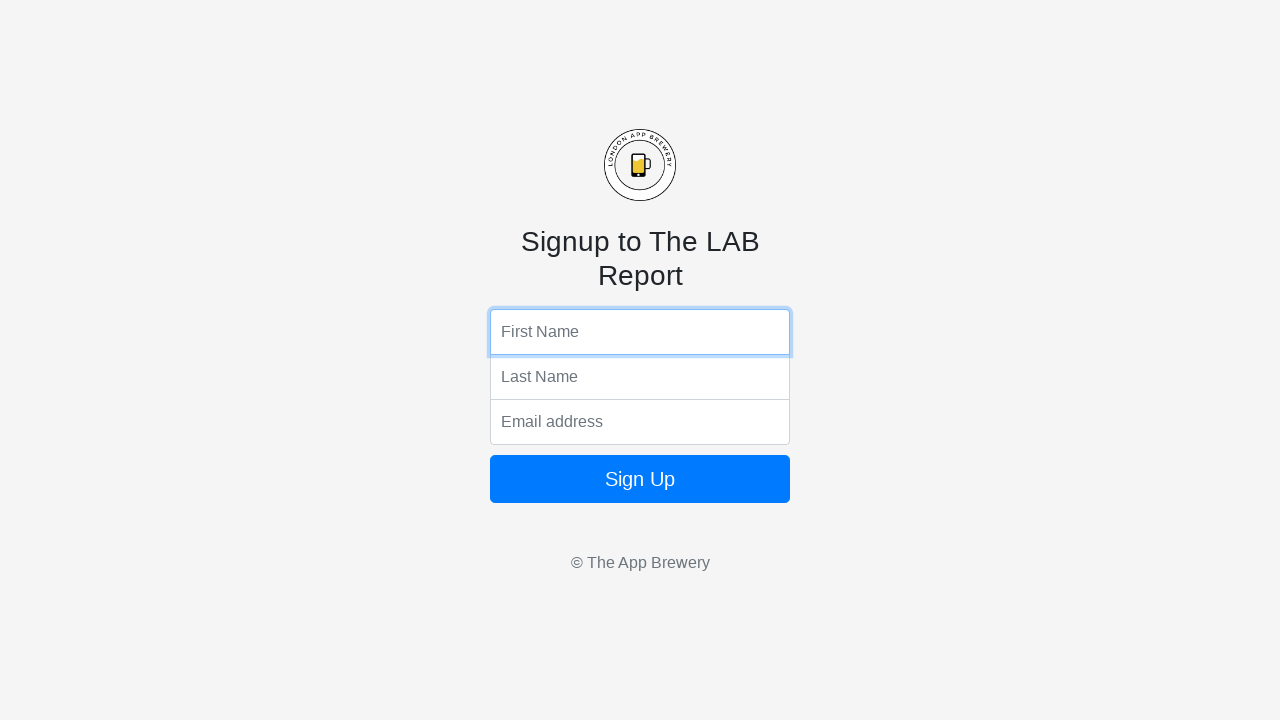

Filled first name field with 'Logan' on input[name='fName']
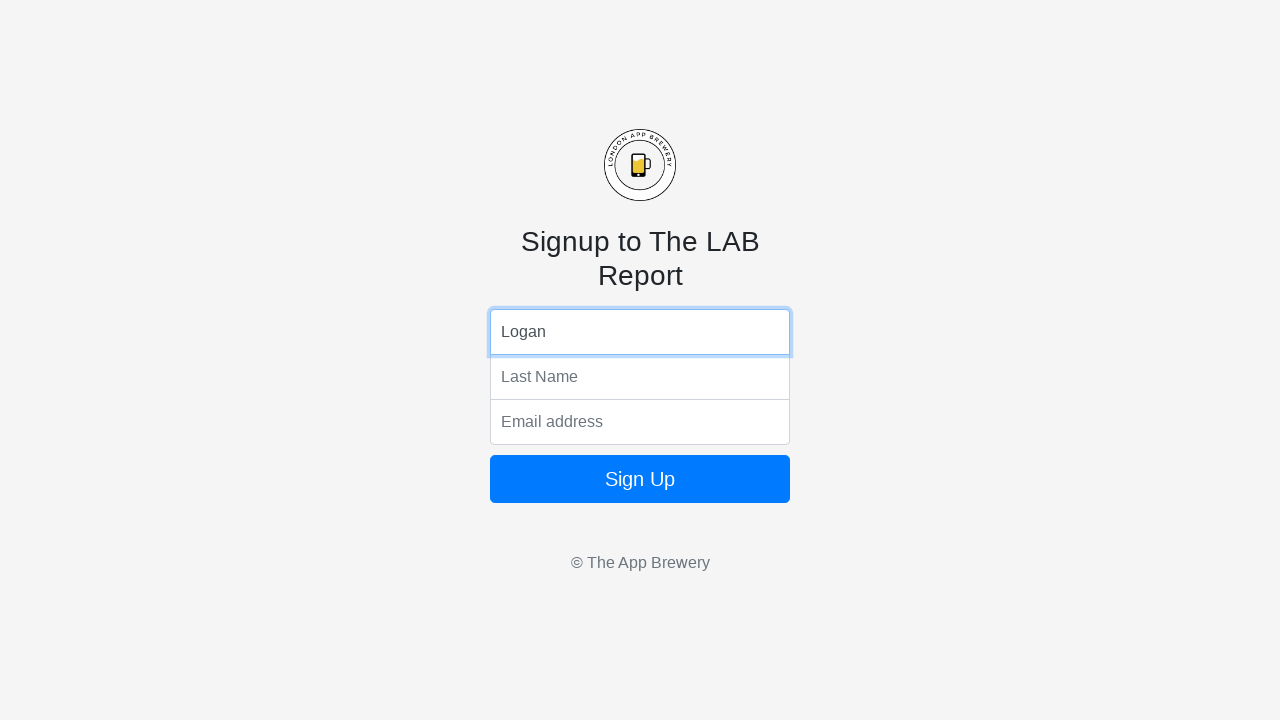

Filled last name field with 'Wolverine' on input[name='lName']
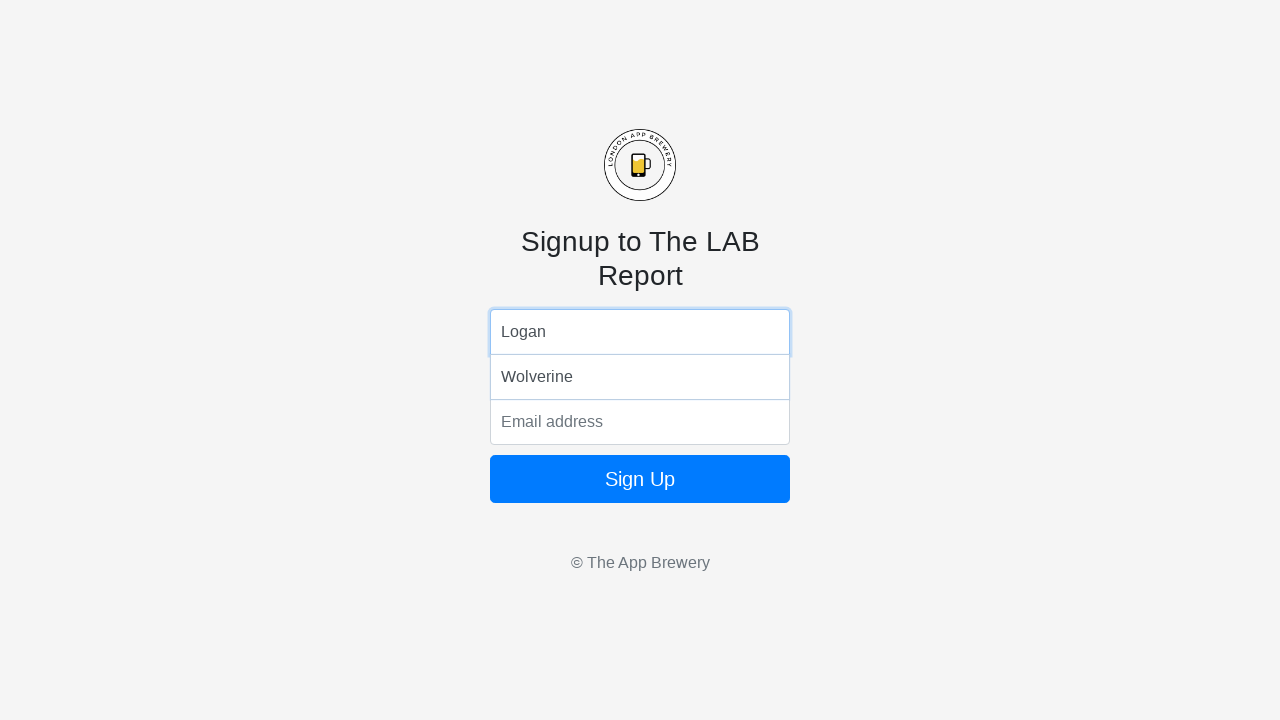

Filled email field with 'dummy@gmail.com' on input[name='email']
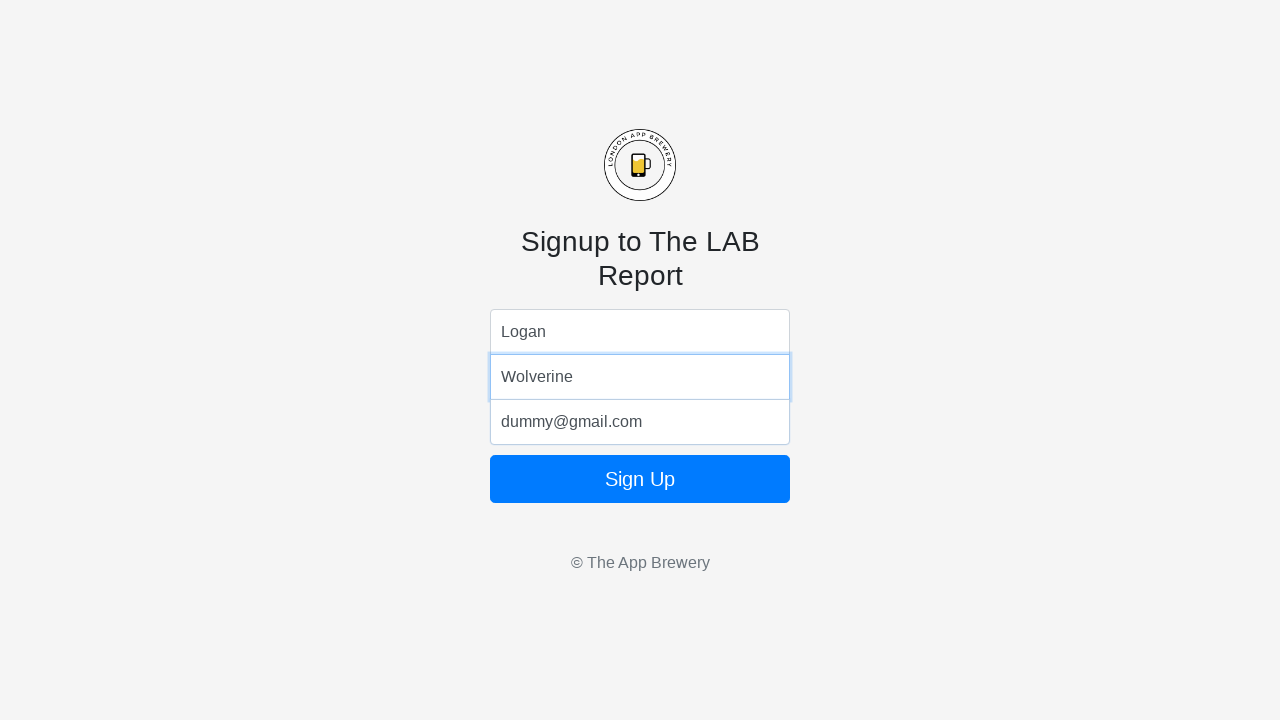

Clicked form submit button at (640, 479) on form button
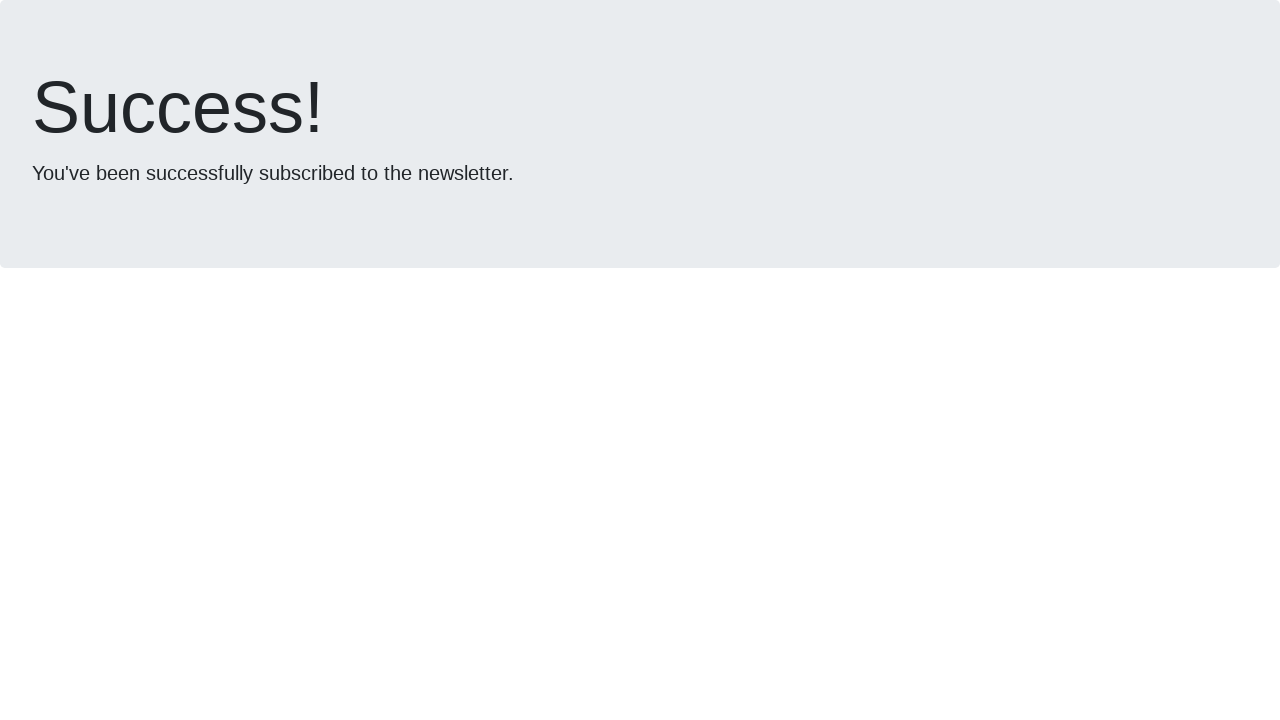

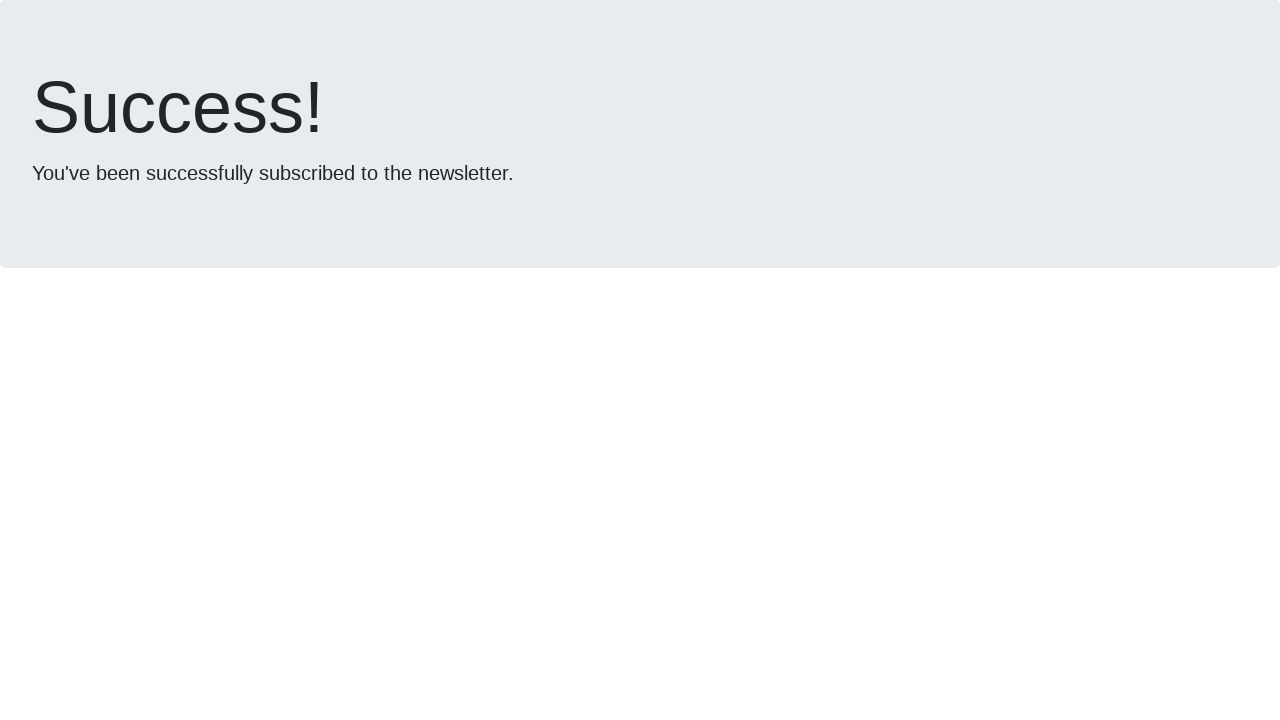